Tests that when radio button 2 is selected, buttons 1 and 3 are not selected

Starting URL: https://formy-project.herokuapp.com/

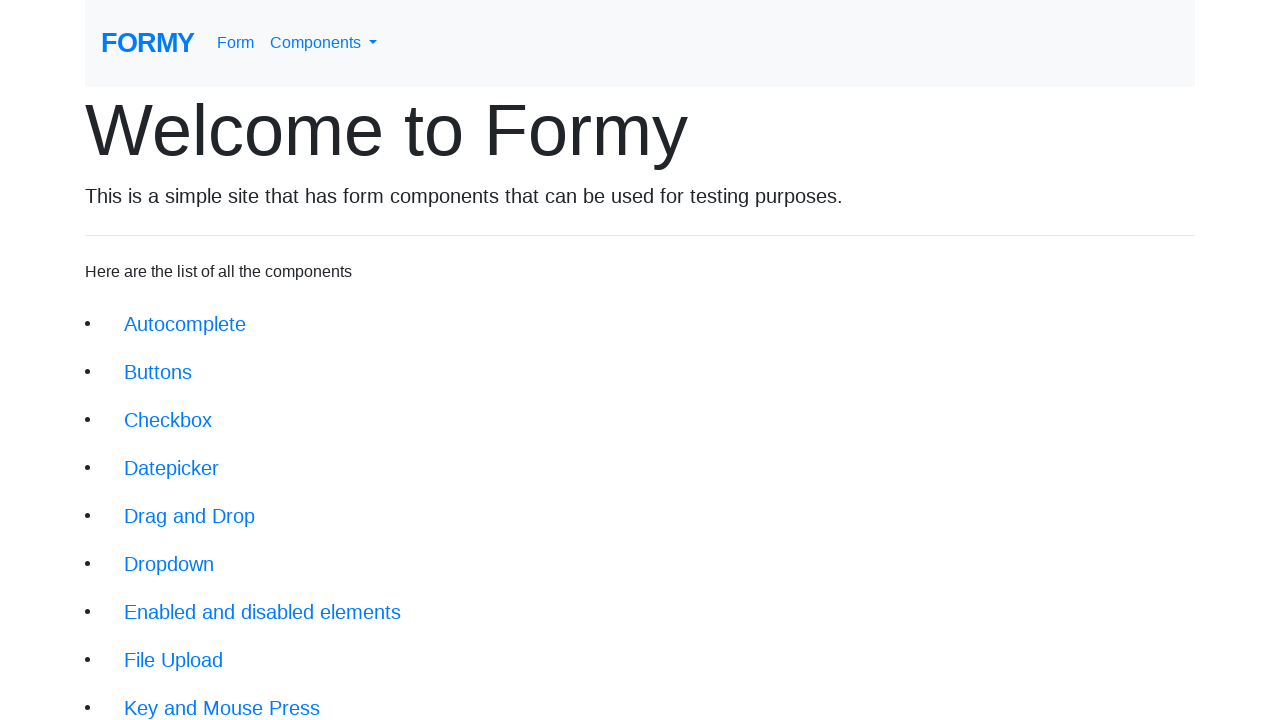

Clicked link to navigate to radio buttons page at (182, 600) on xpath=/html/body/div/div/li[12]/a
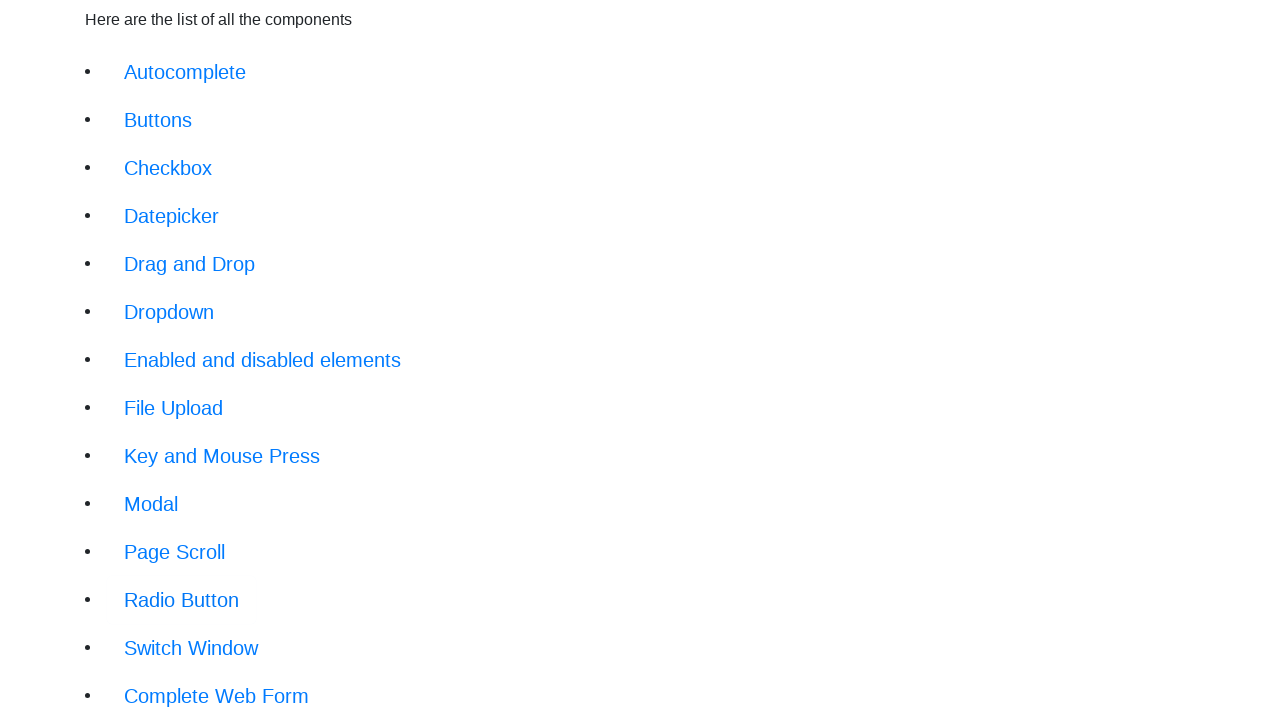

Clicked radio button 2 (option2) at (92, 226) on xpath=//*[@value='option2']
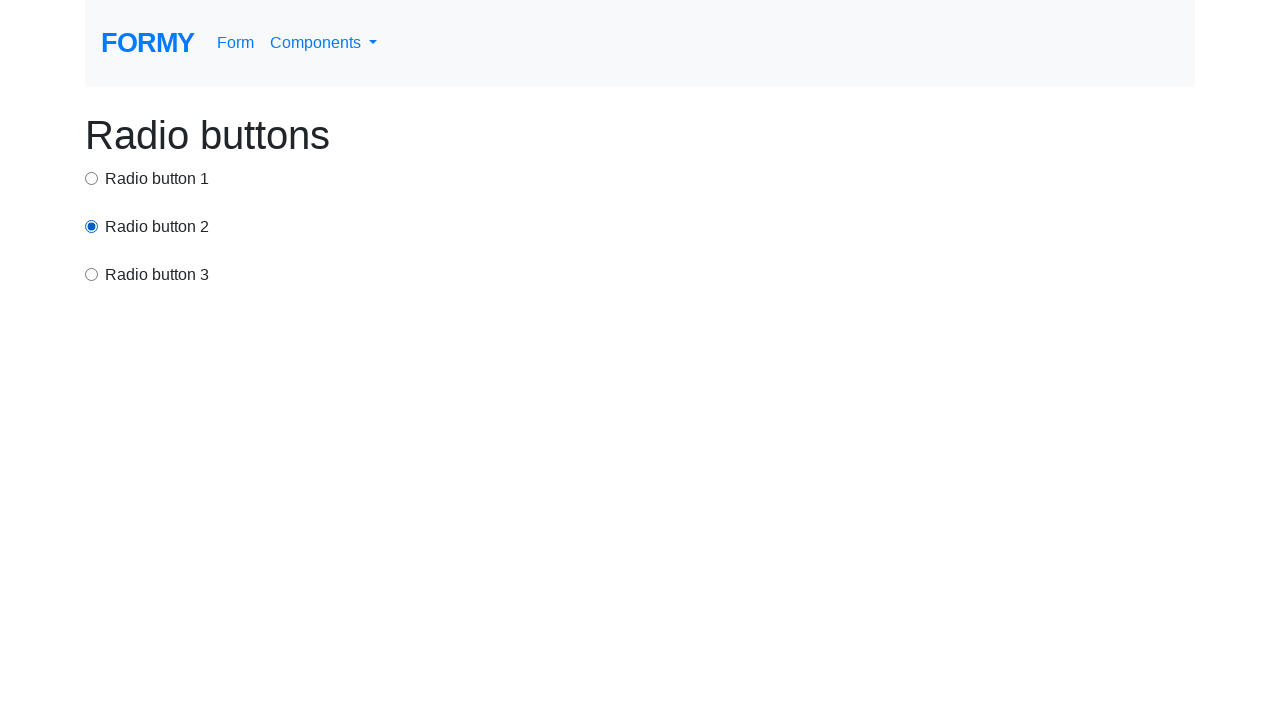

Verified radio button 1 is not selected
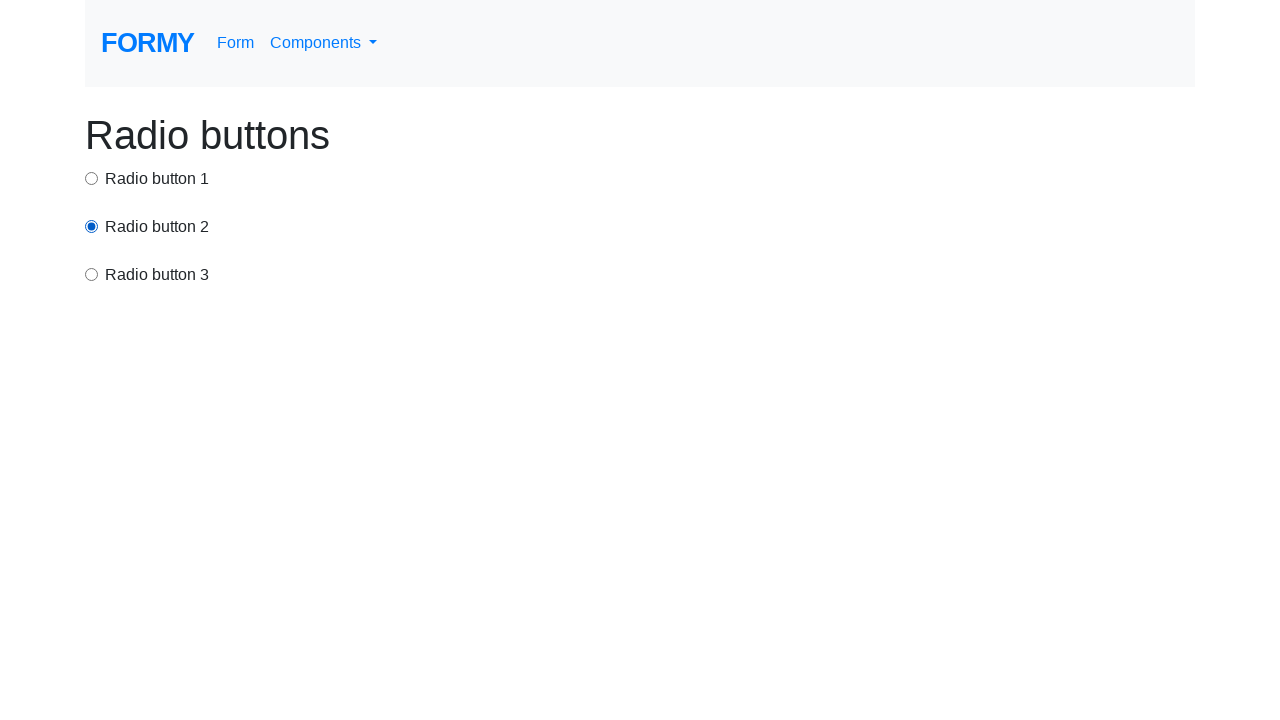

Verified radio button 3 is not selected
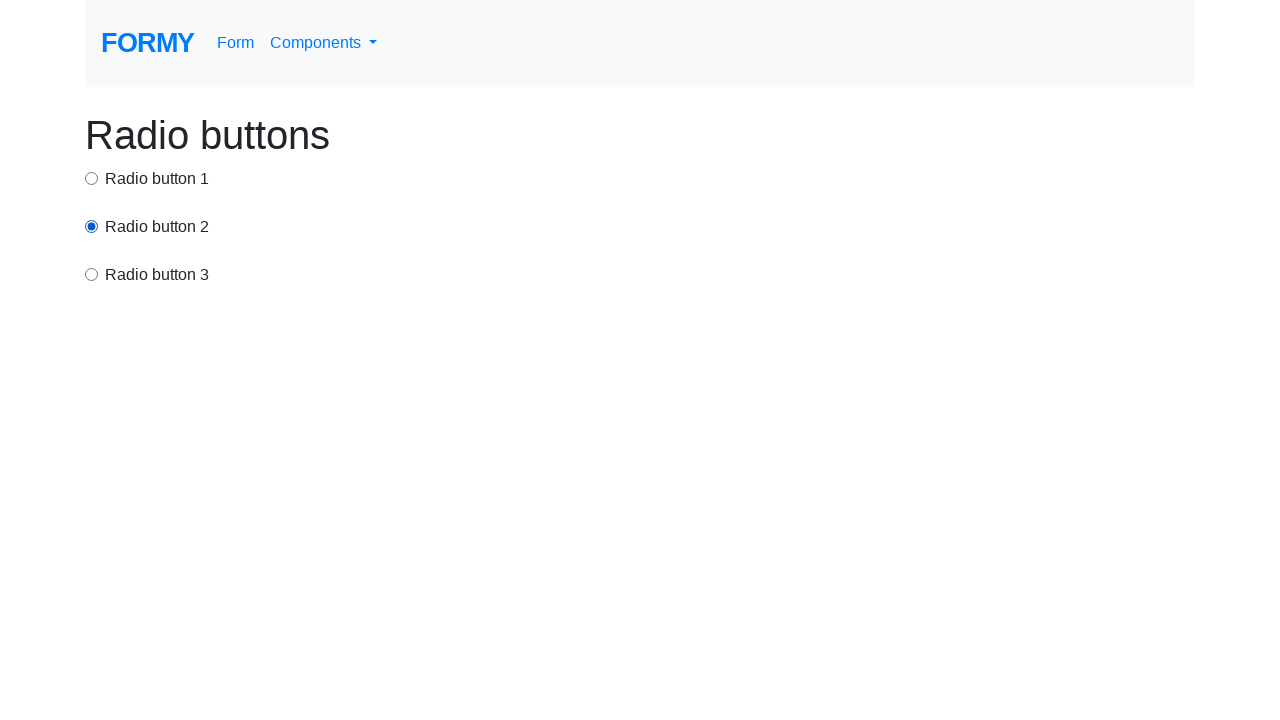

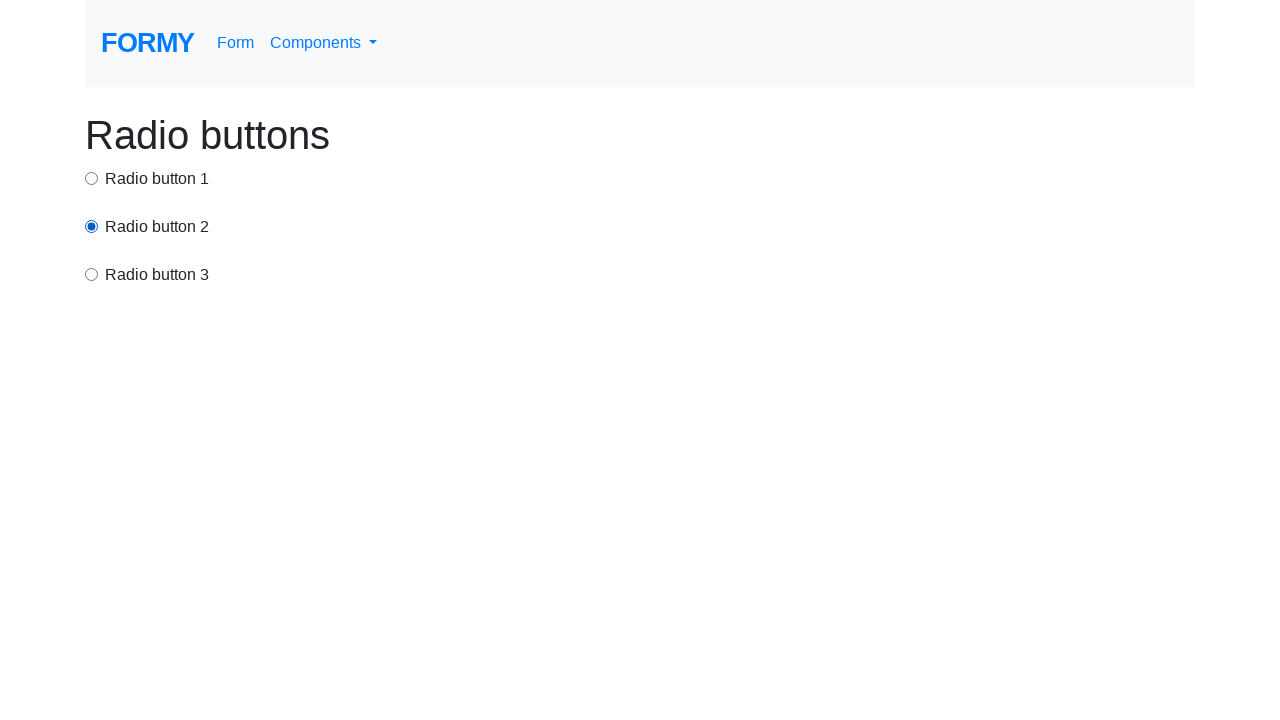